Tests dynamic controls functionality by clicking a toggle button to hide and show a checkbox, verifying the checkbox disappears and reappears

Starting URL: https://v1.training-support.net/selenium/dynamic-controls

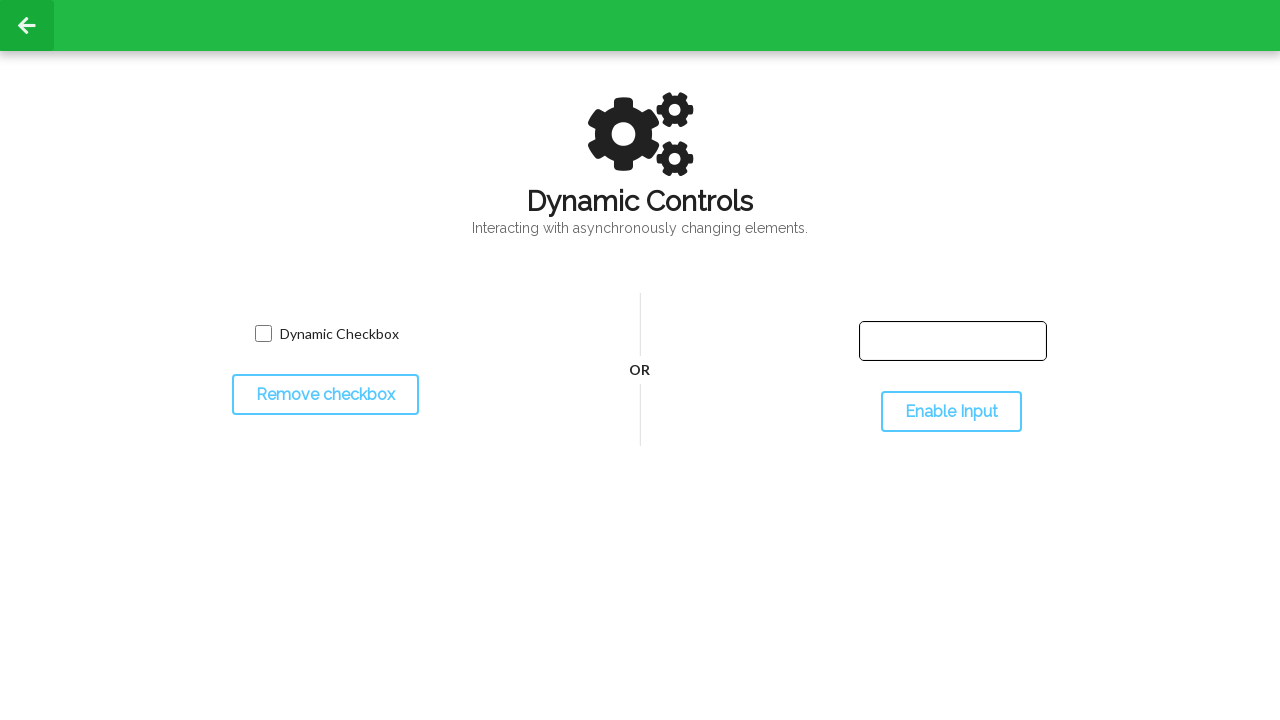

Clicked toggle button to hide the checkbox at (325, 395) on #toggleCheckbox
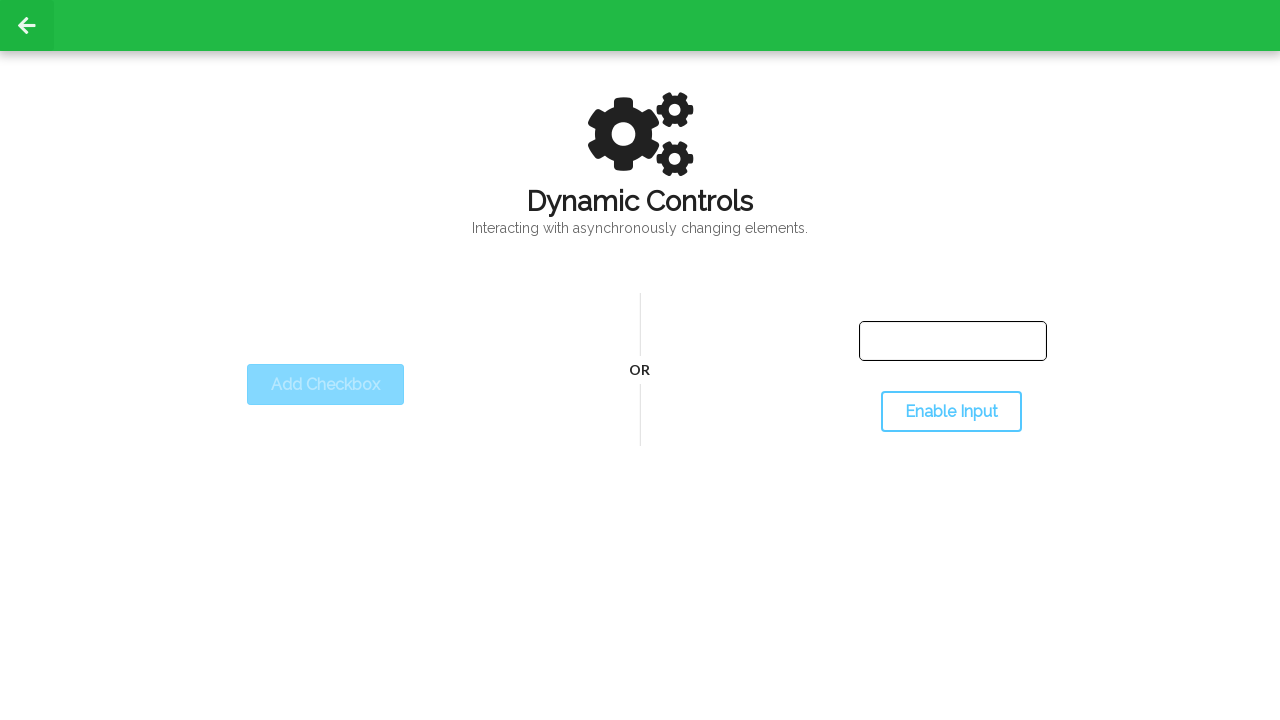

Verified checkbox disappeared after toggle
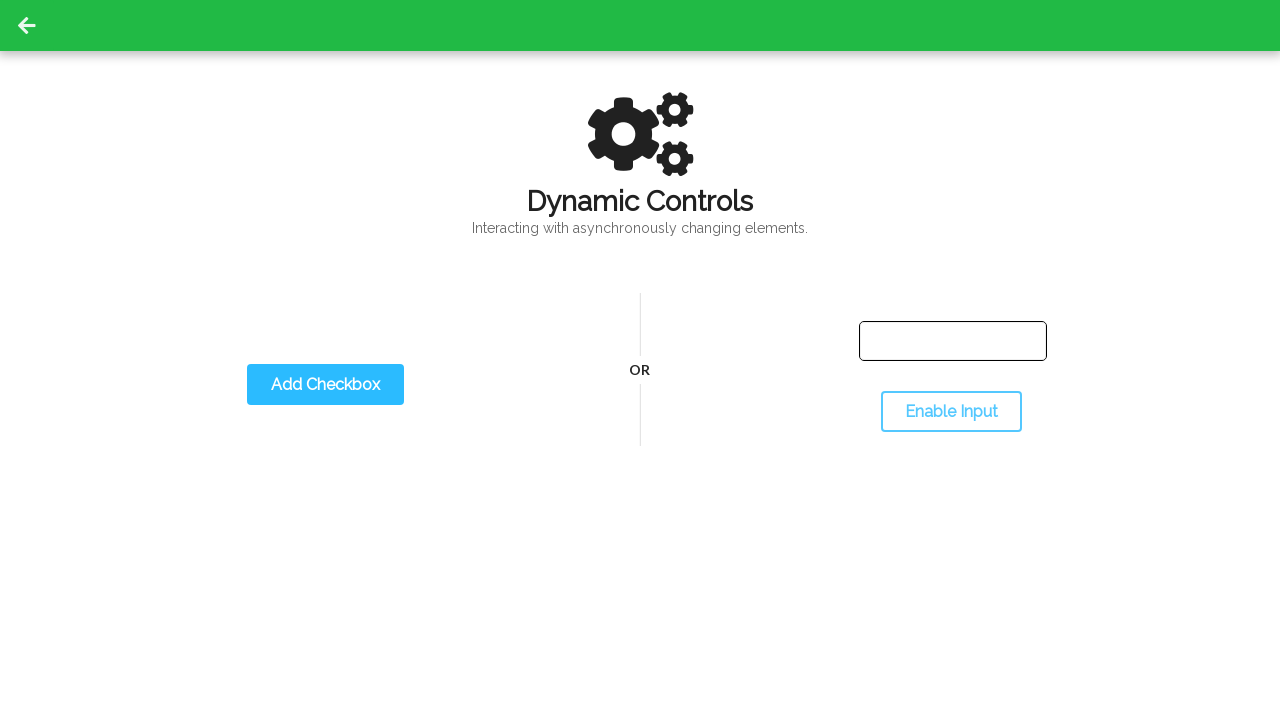

Clicked toggle button to show the checkbox at (325, 385) on #toggleCheckbox
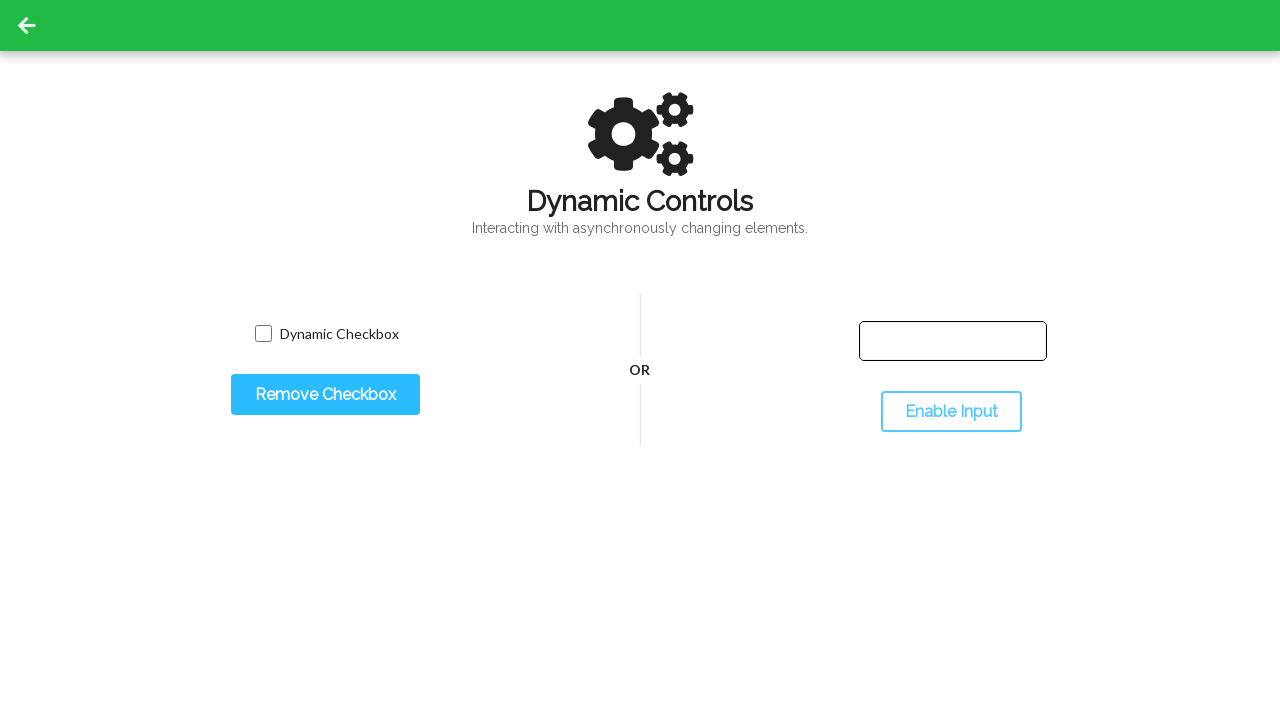

Verified checkbox reappeared after second toggle
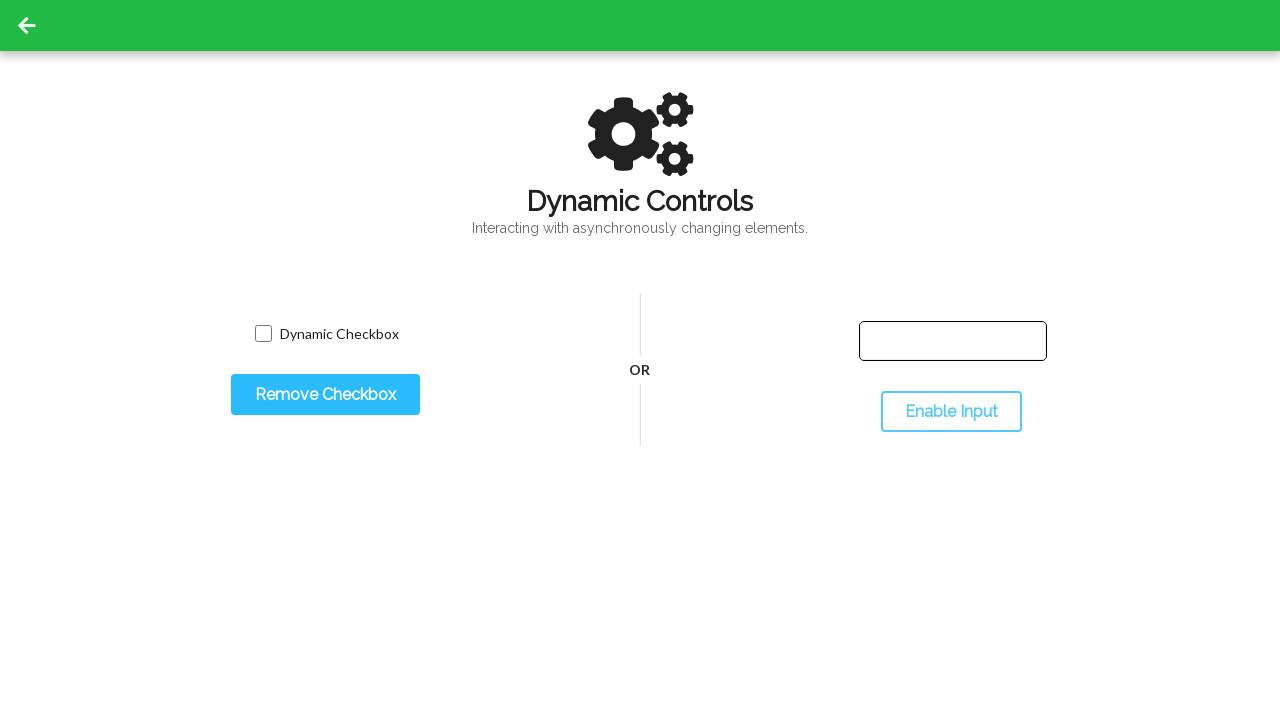

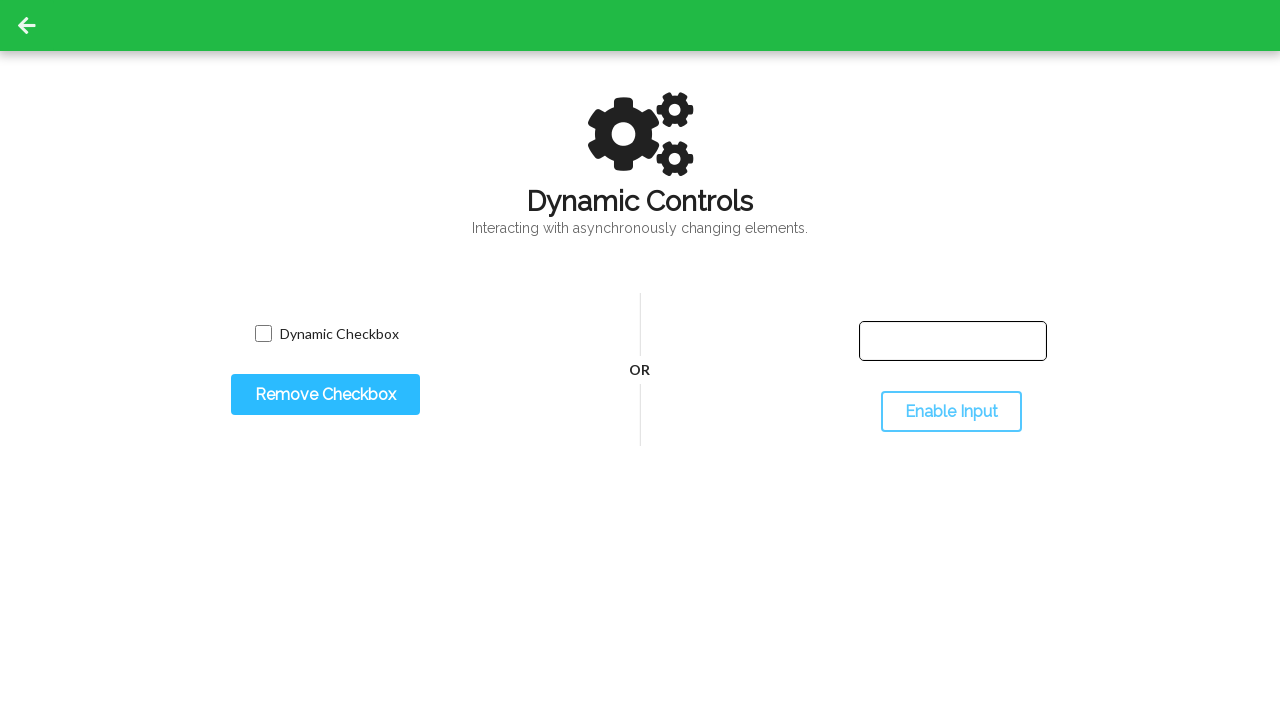